Tests browser alert handling on Selenium documentation page by clicking a link to trigger an alert, accepting it, and clicking the link again

Starting URL: https://www.selenium.dev/zh-cn/documentation/webdriver/interactions/alerts/

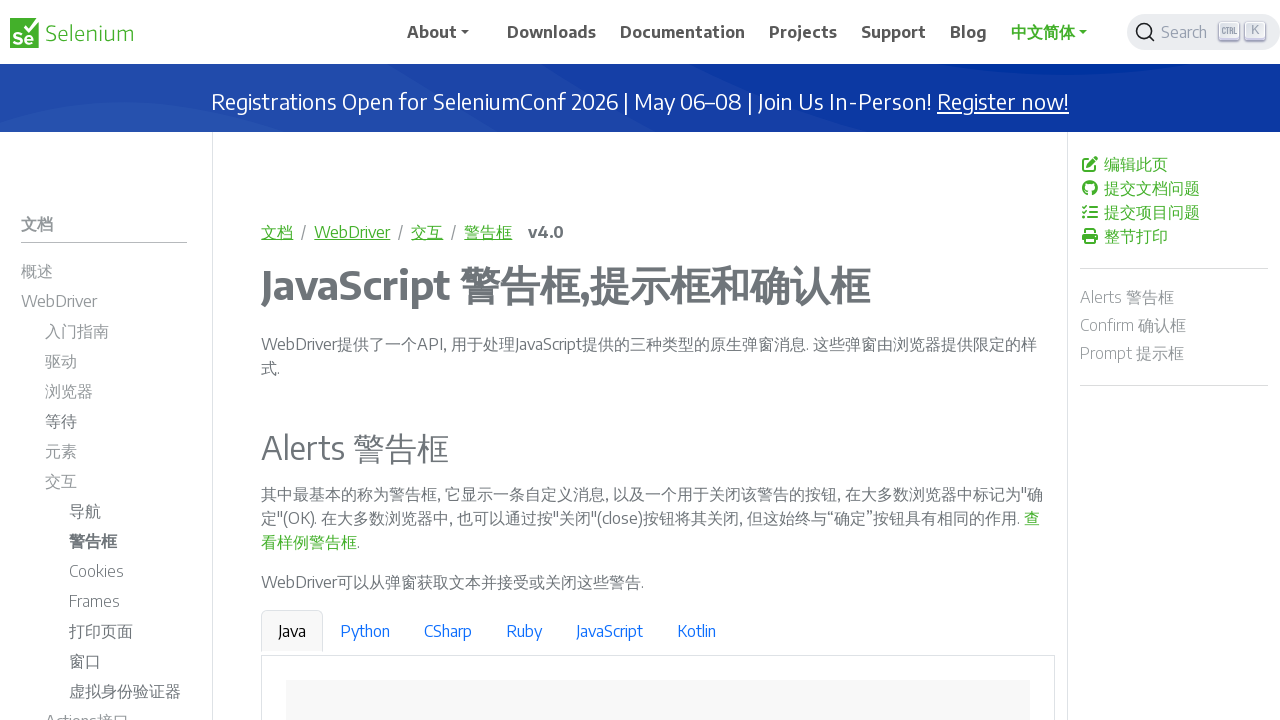

Clicked link to view sample alert at (1032, 518) on text=查看样例警告框
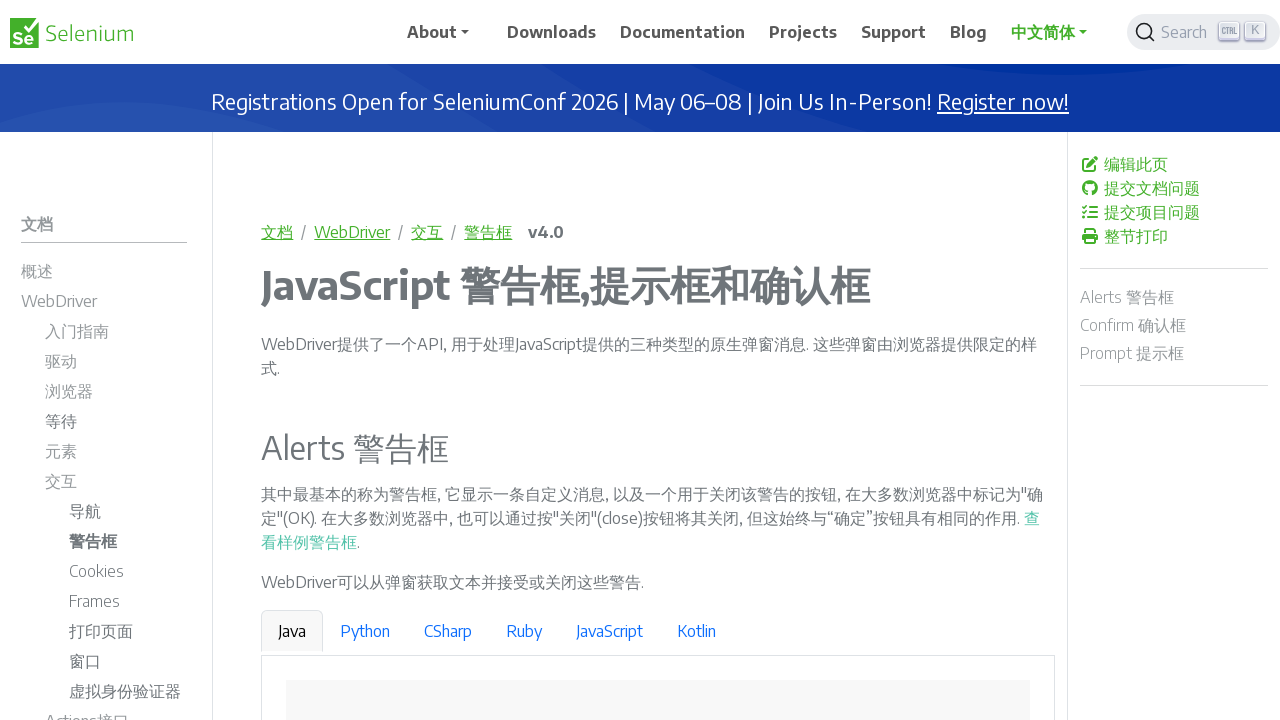

Set up dialog handler to accept alerts
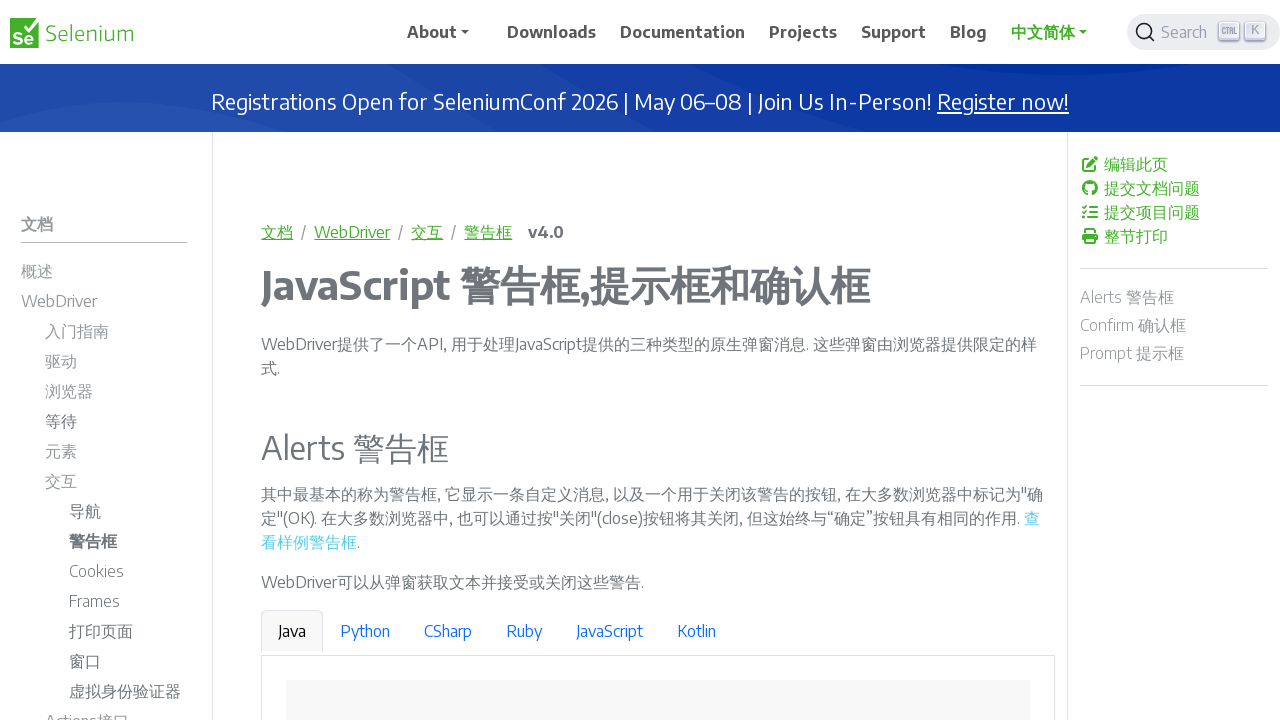

Waited for alert to be processed
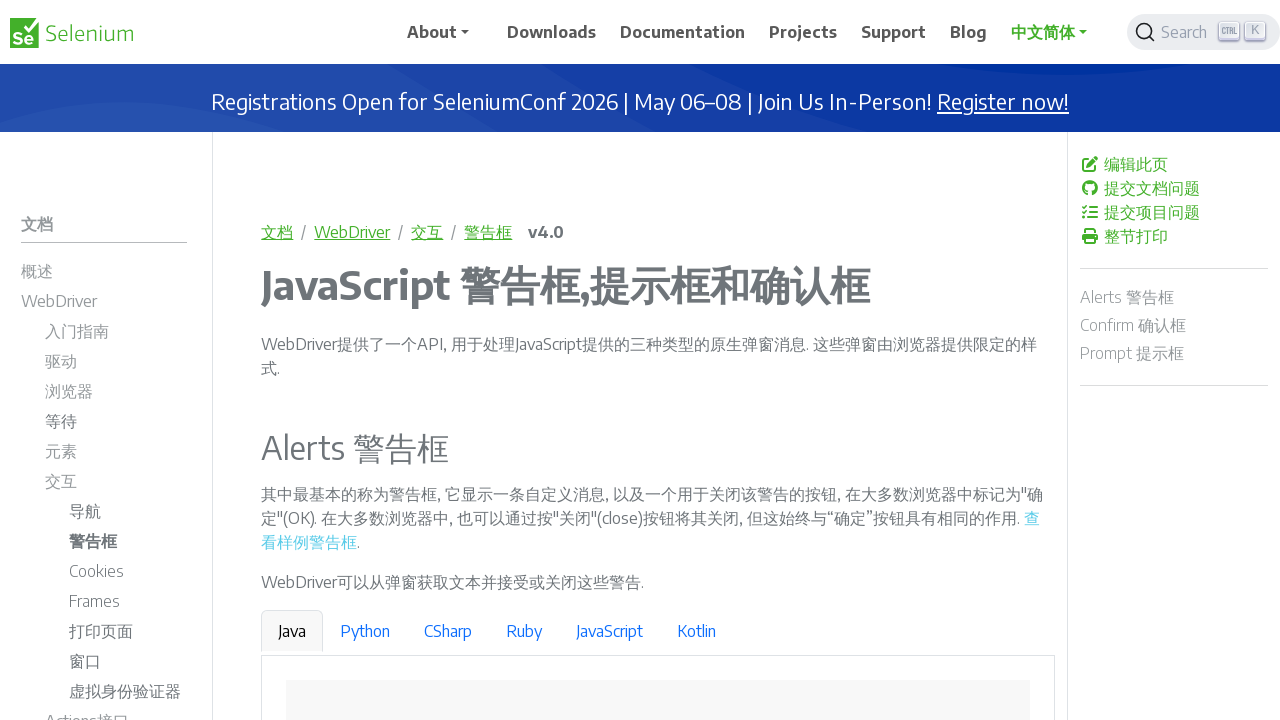

Clicked link again to trigger another alert at (1032, 518) on text=查看样例警告框
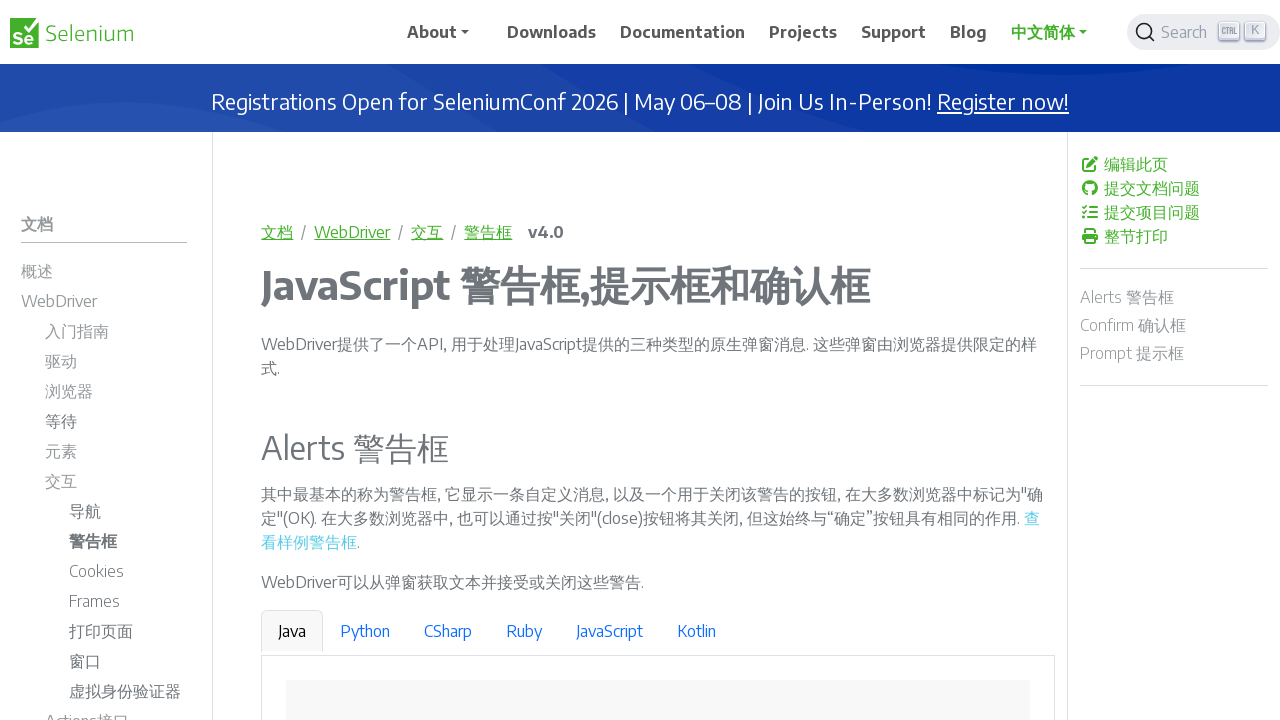

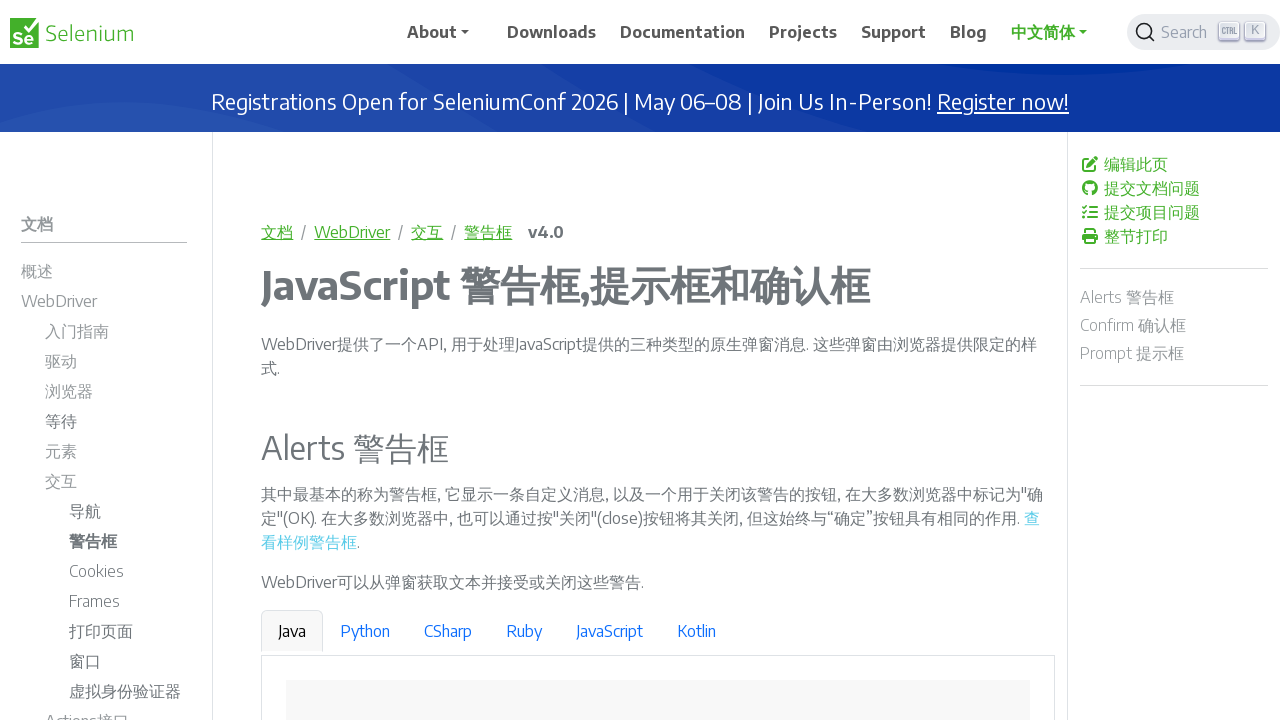